Tests pagination by clicking the "Last page" button and verifying that product items are displayed on the final page.

Starting URL: https://ecommerce-playground.lambdatest.io/index.php?route=product/manufacturer/info&manufacturer_id=8

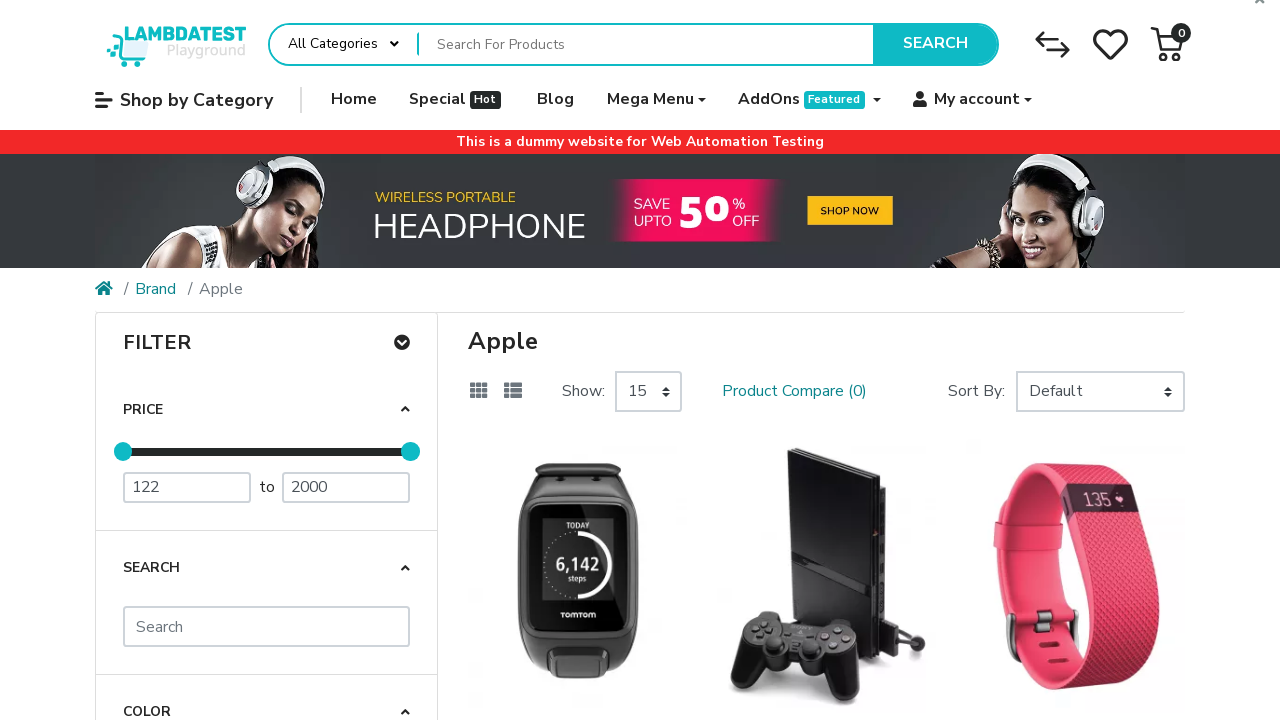

Located product item elements on manufacturer page
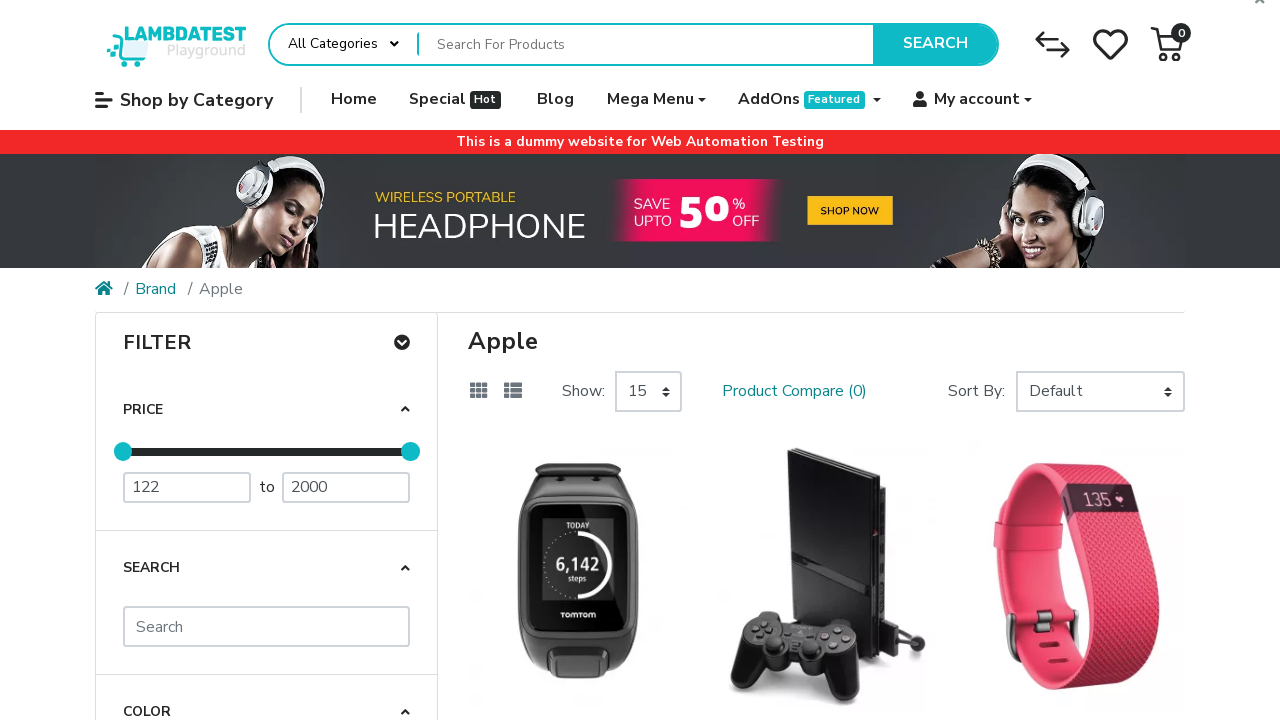

Found the 'Last page' pagination link
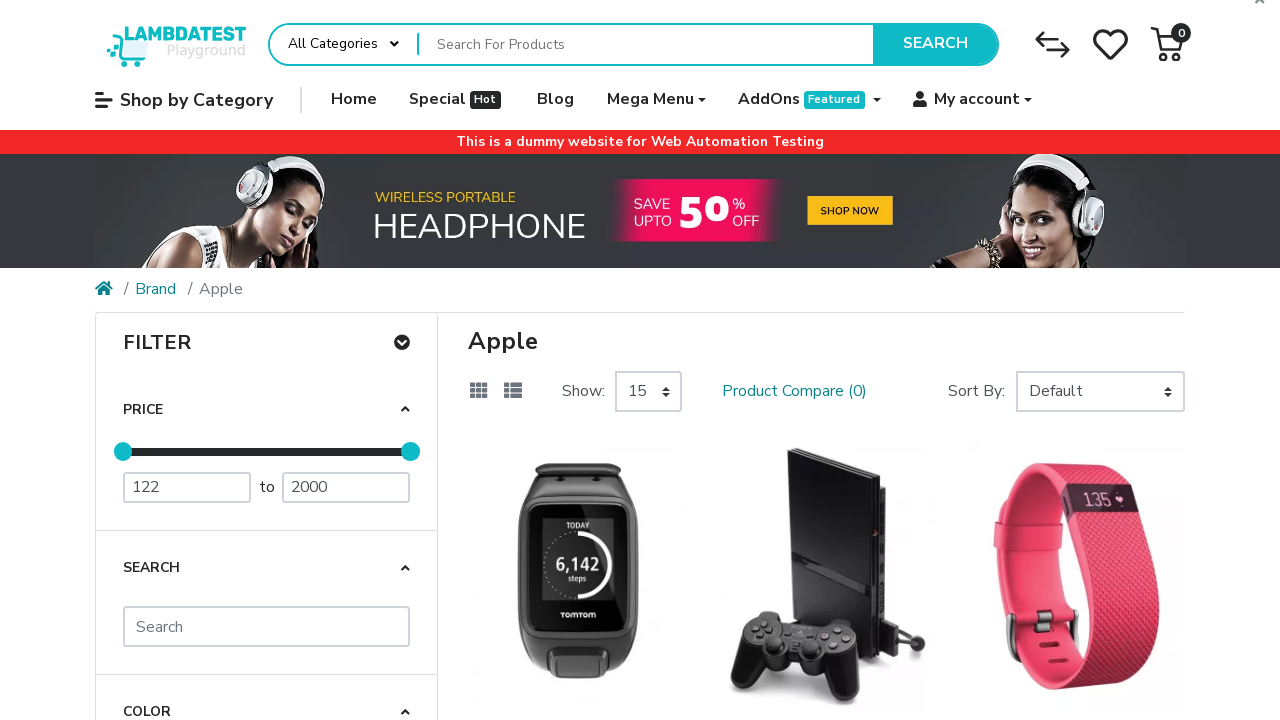

Clicked the 'Last page' button to navigate to final page at (650, 592) on internal:role=link[name=">|"i]
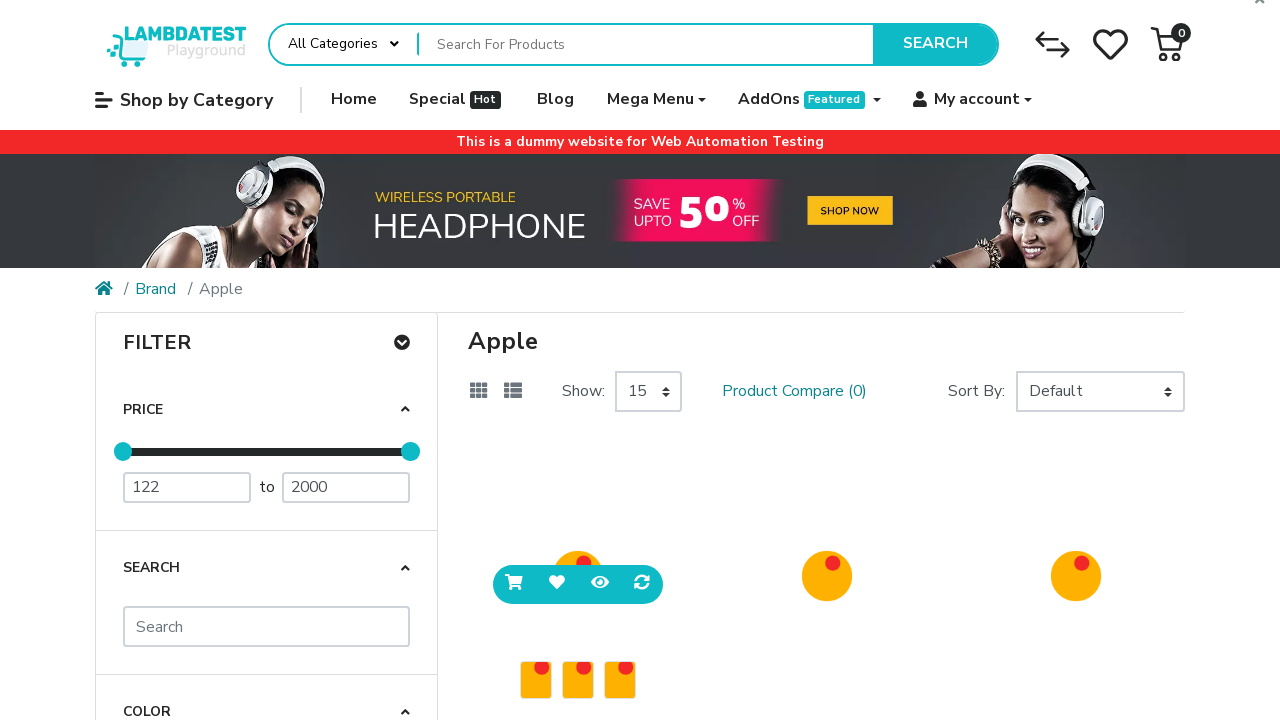

Waited for page to fully load after pagination
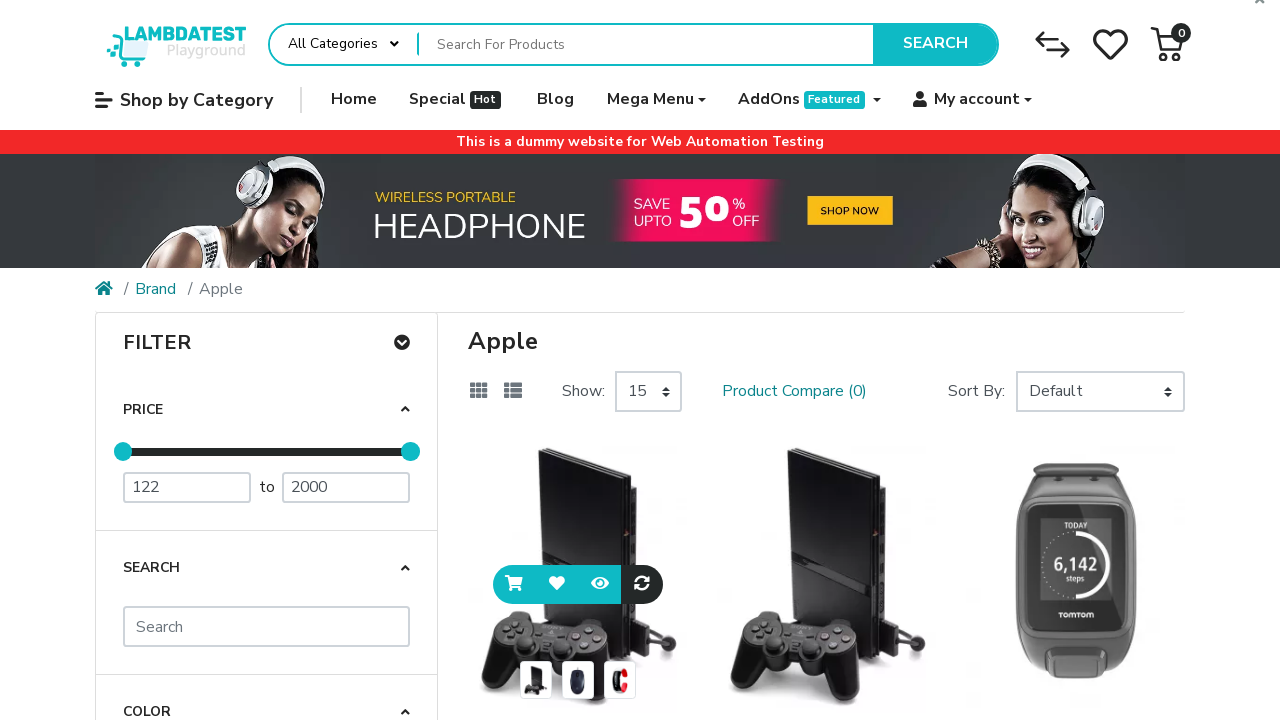

Verified that product items are displayed on the last page
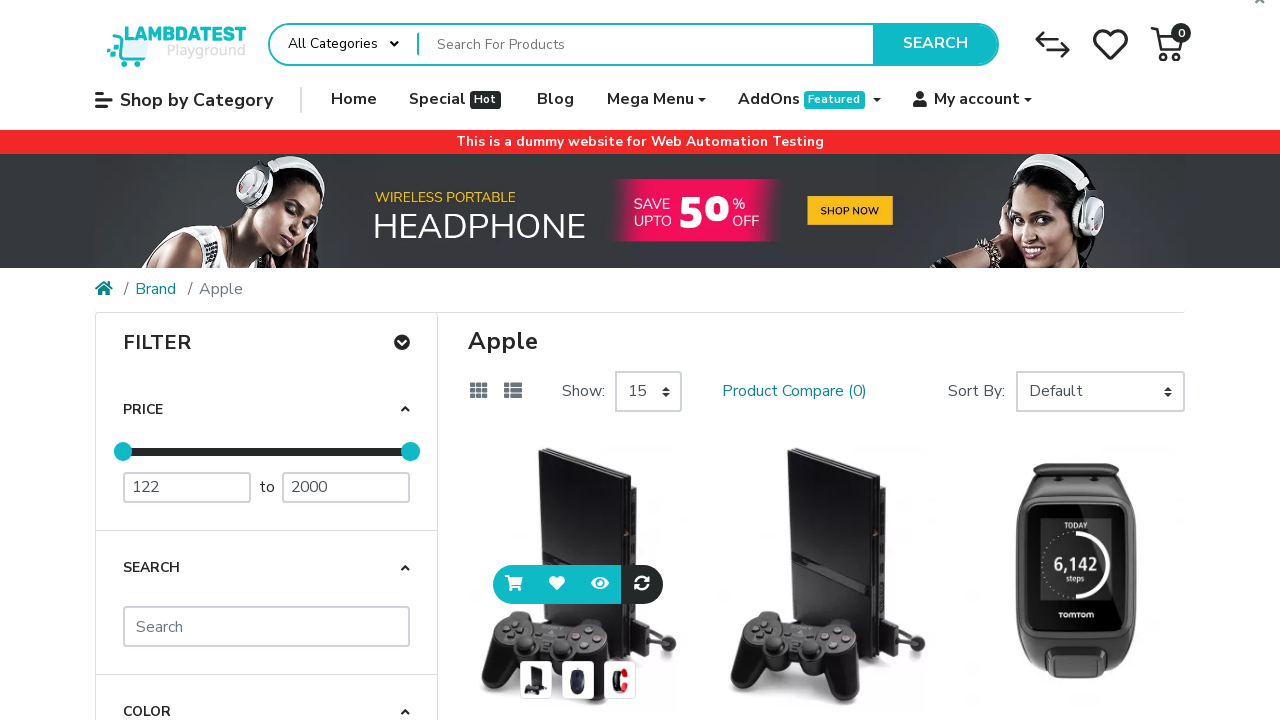

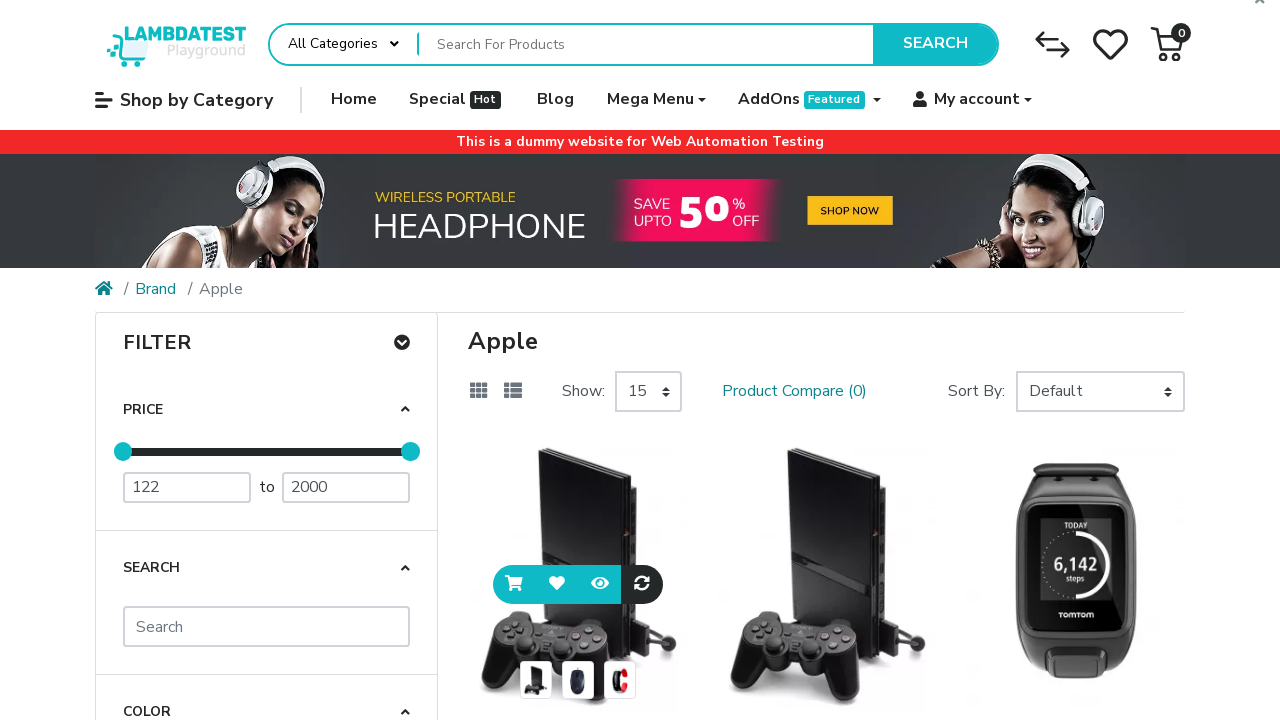